Navigates to the weapons page and clicks on each weapon type button to reveal weapon information

Starting URL: https://mhwilds.kiranico.com/data/weapons

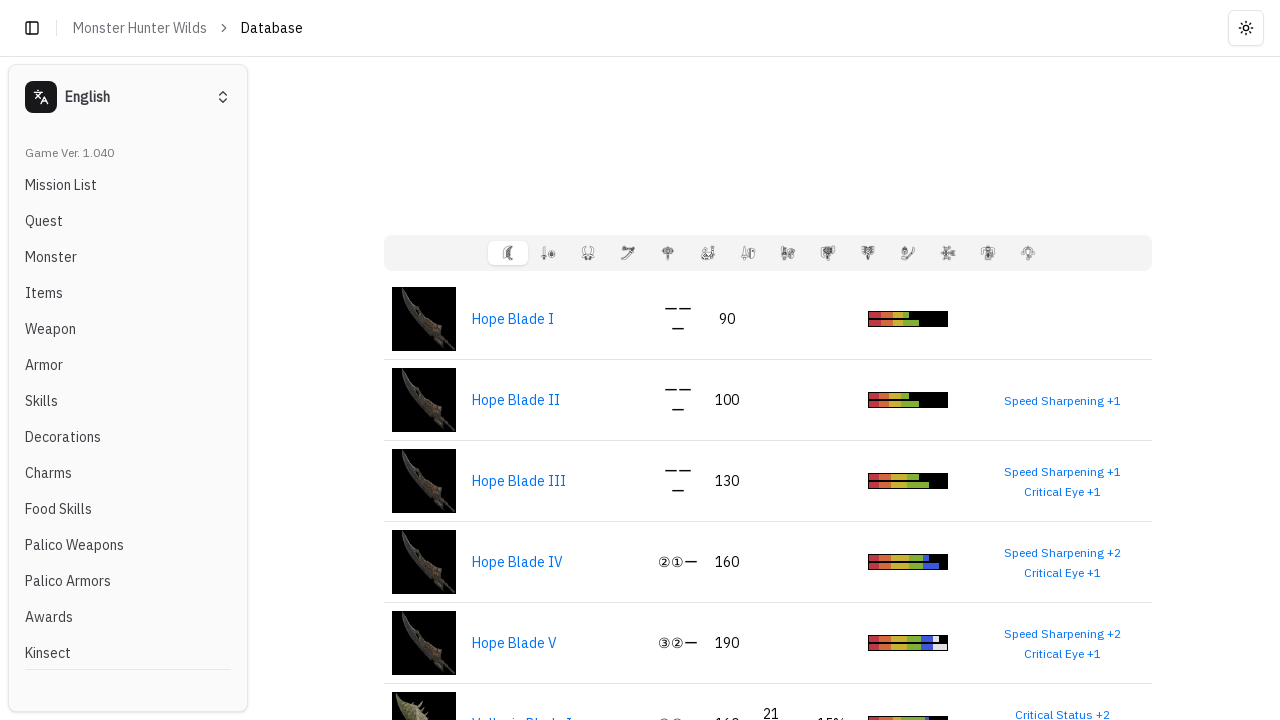

Navigated to weapons page
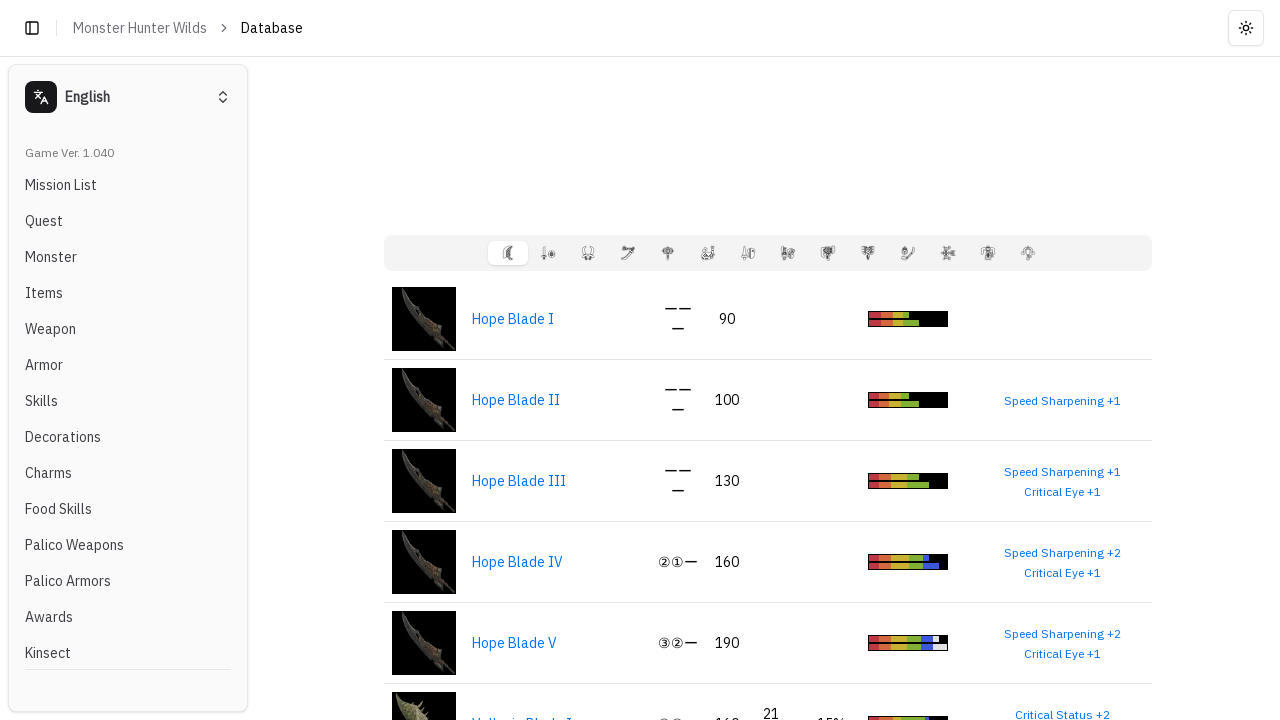

Weapon type buttons loaded
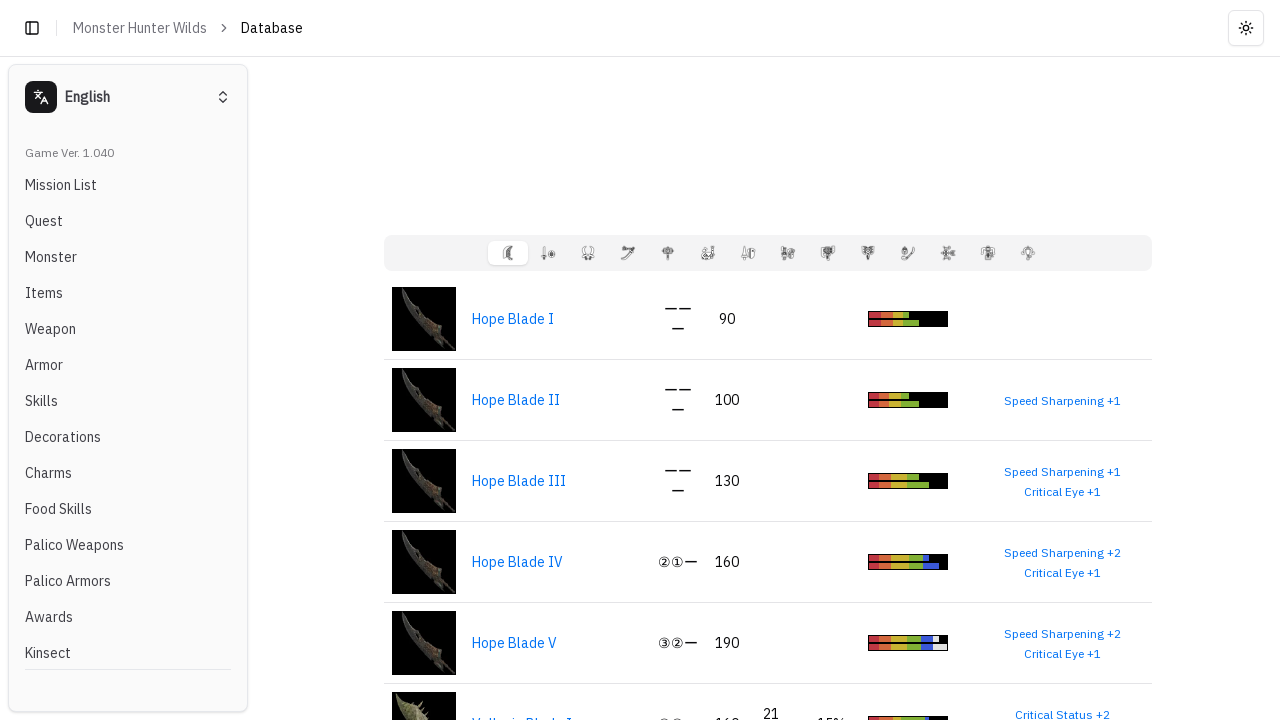

Found 14 weapon type buttons
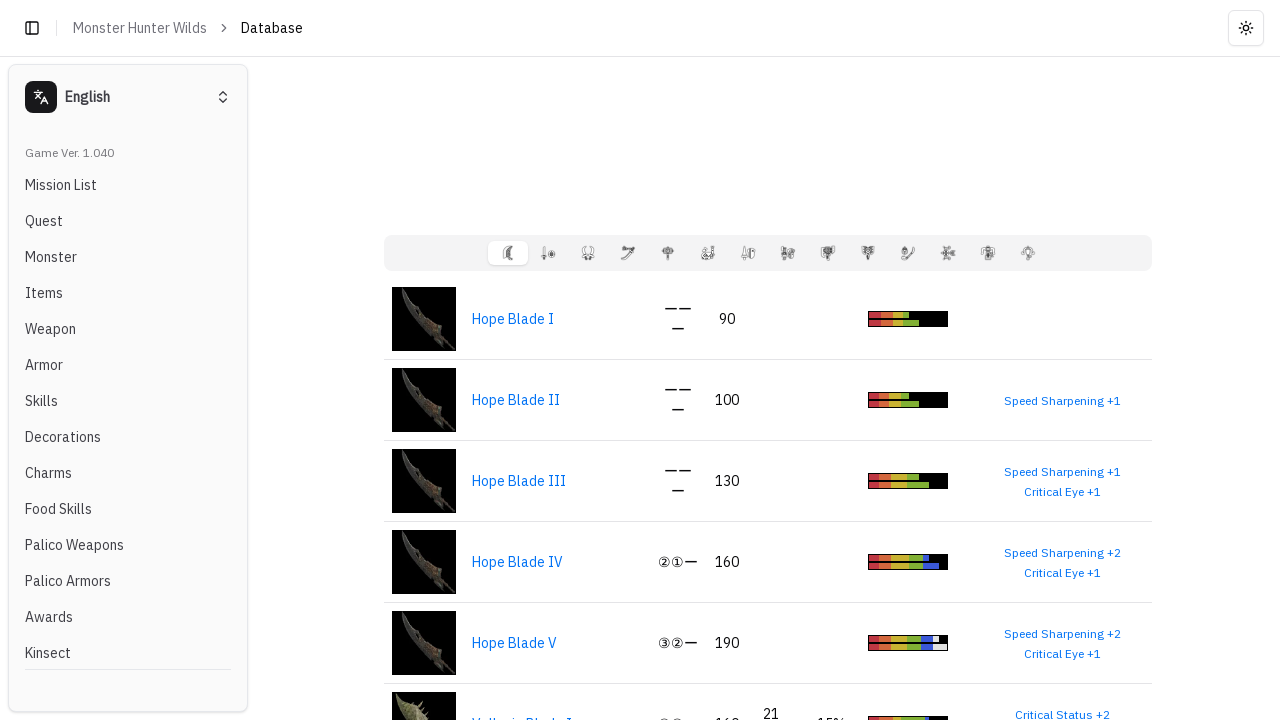

Clicked weapon type button to reveal details
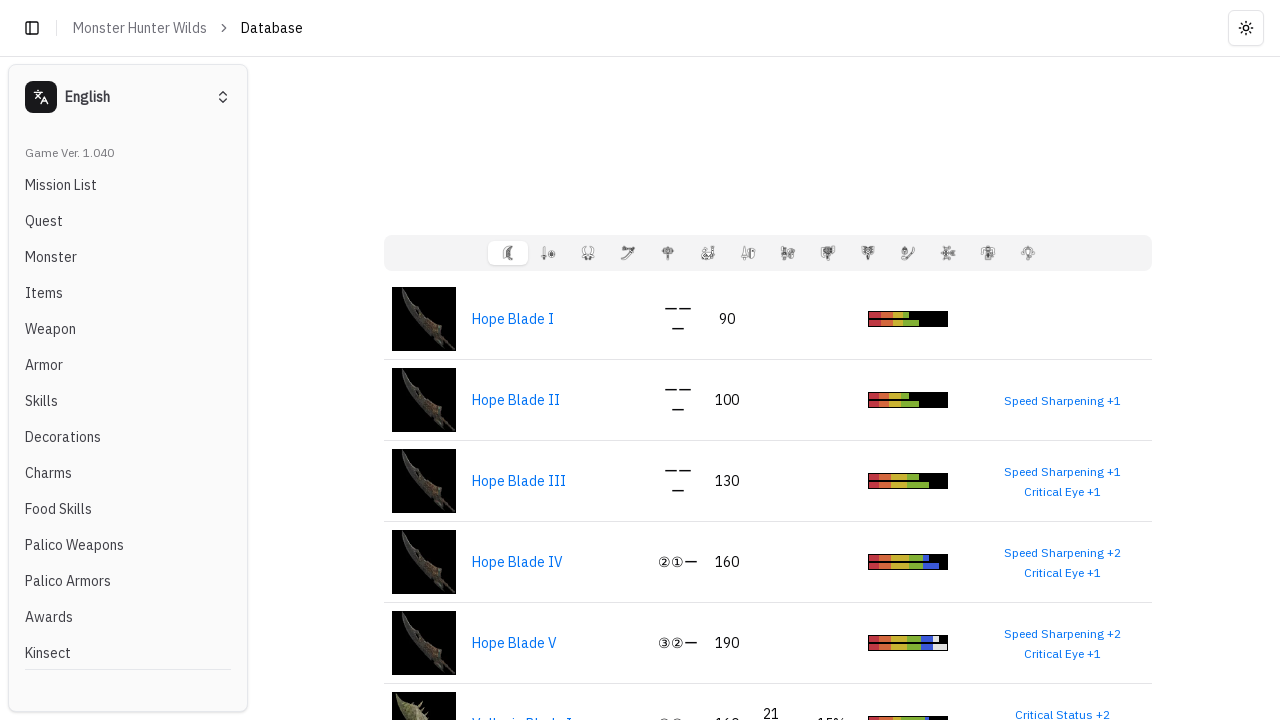

Waited for weapon details to load
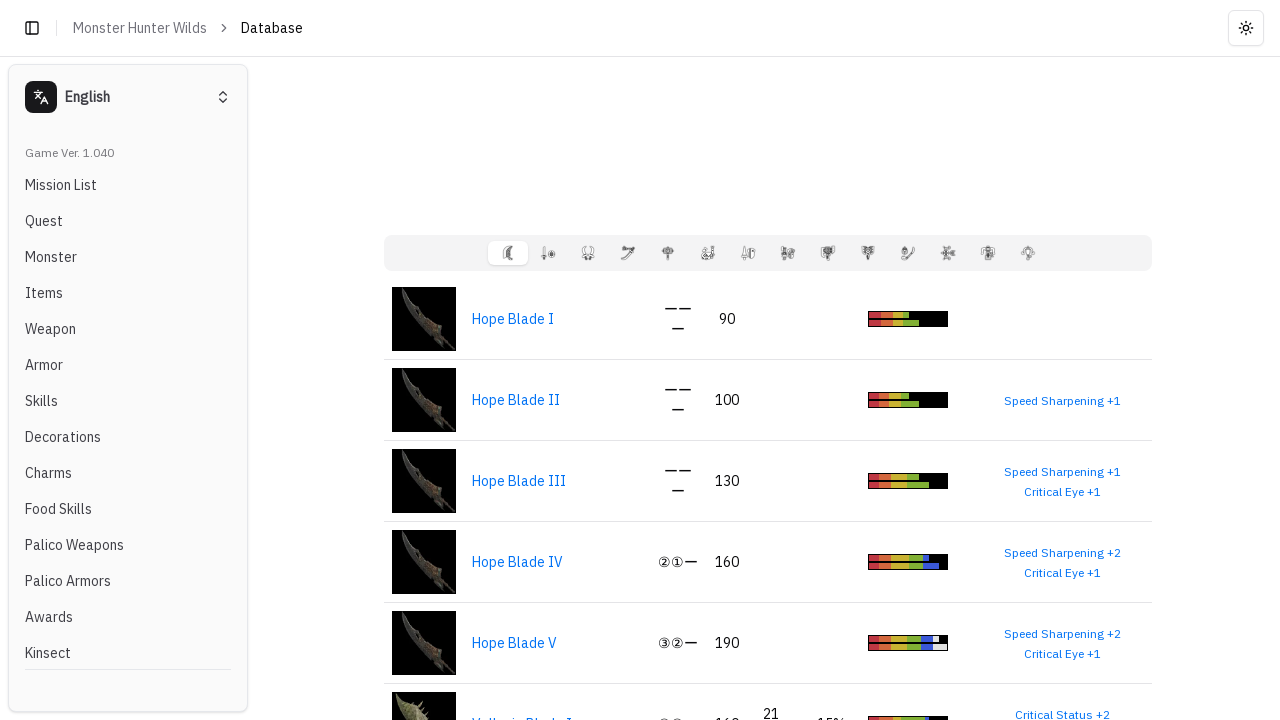

Clicked weapon type button to reveal details
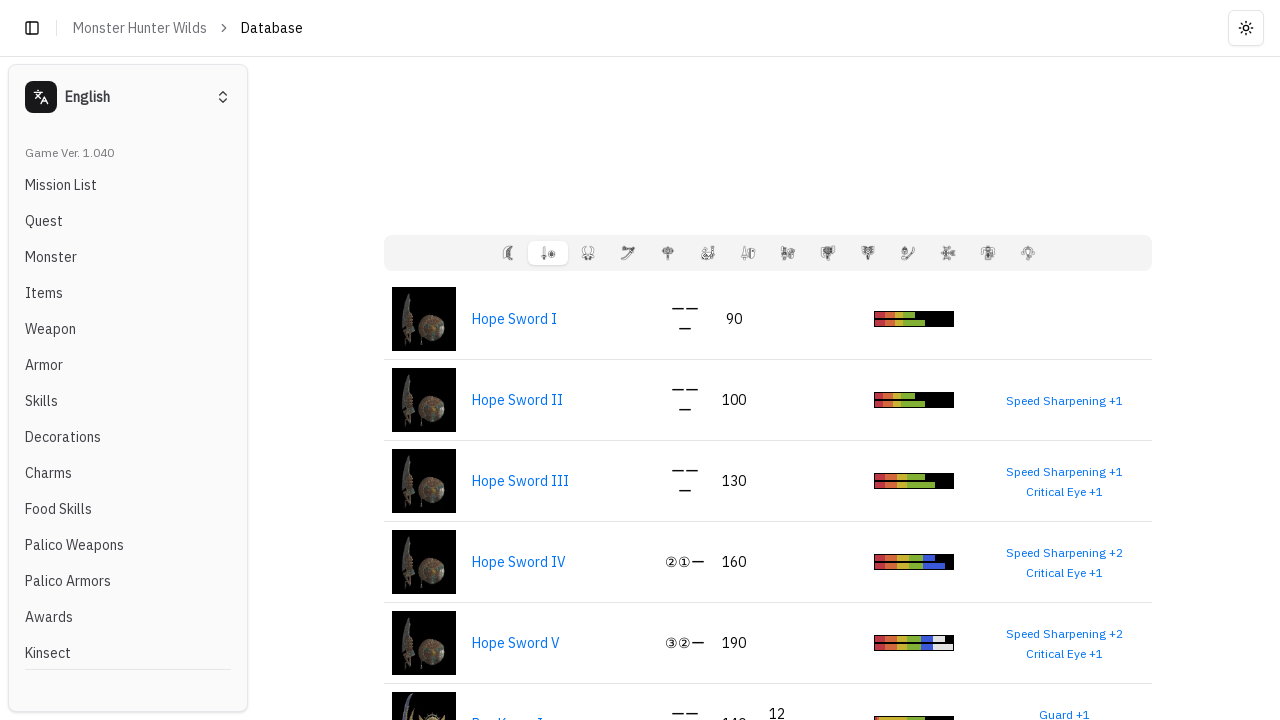

Waited for weapon details to load
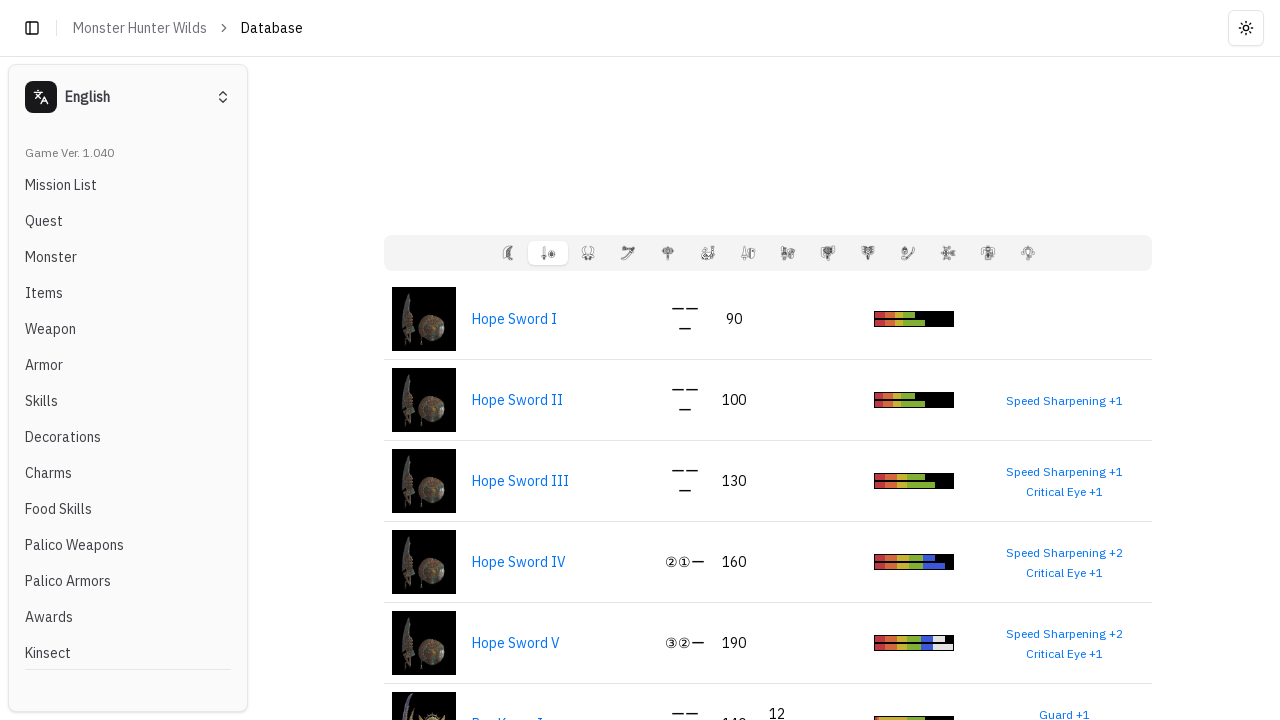

Clicked weapon type button to reveal details
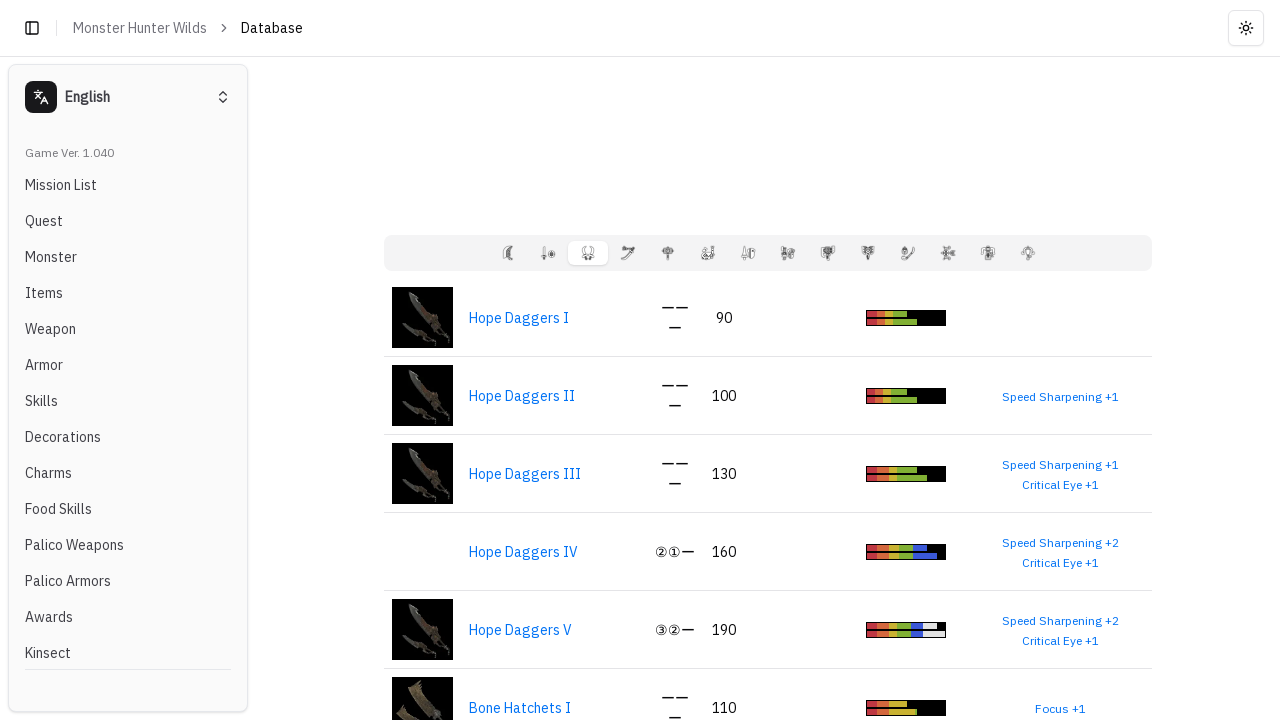

Waited for weapon details to load
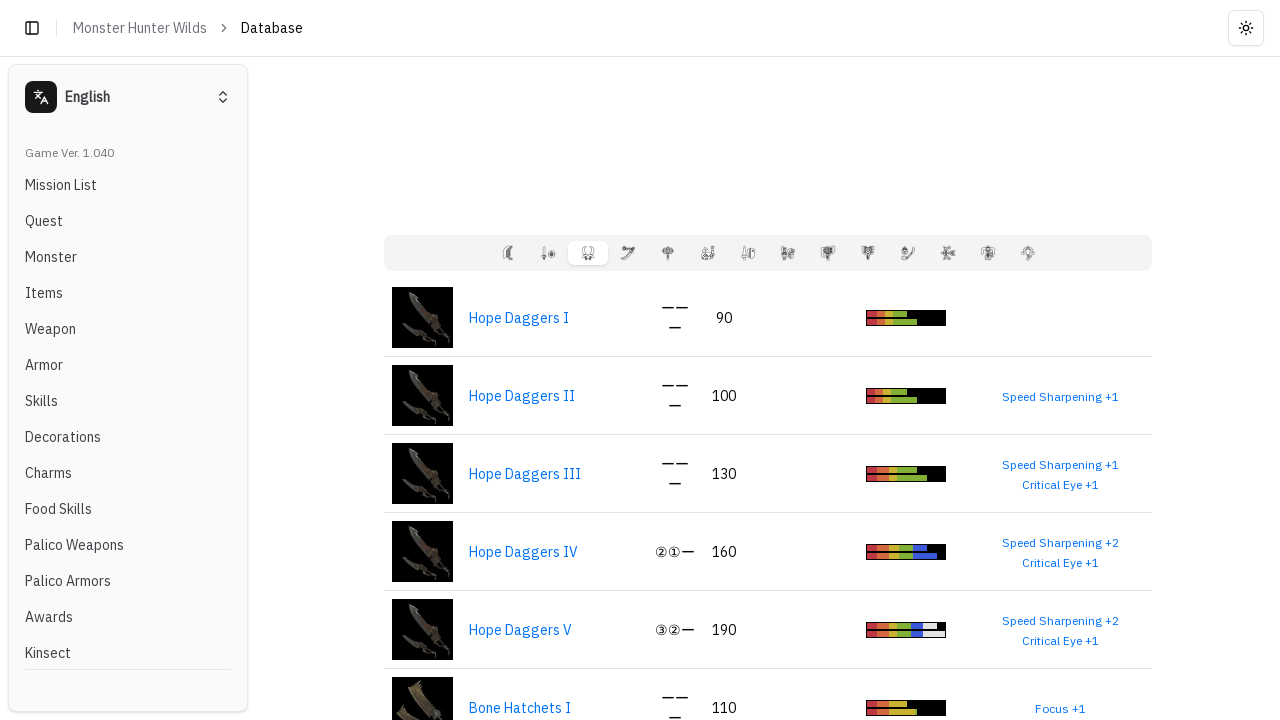

Clicked weapon type button to reveal details
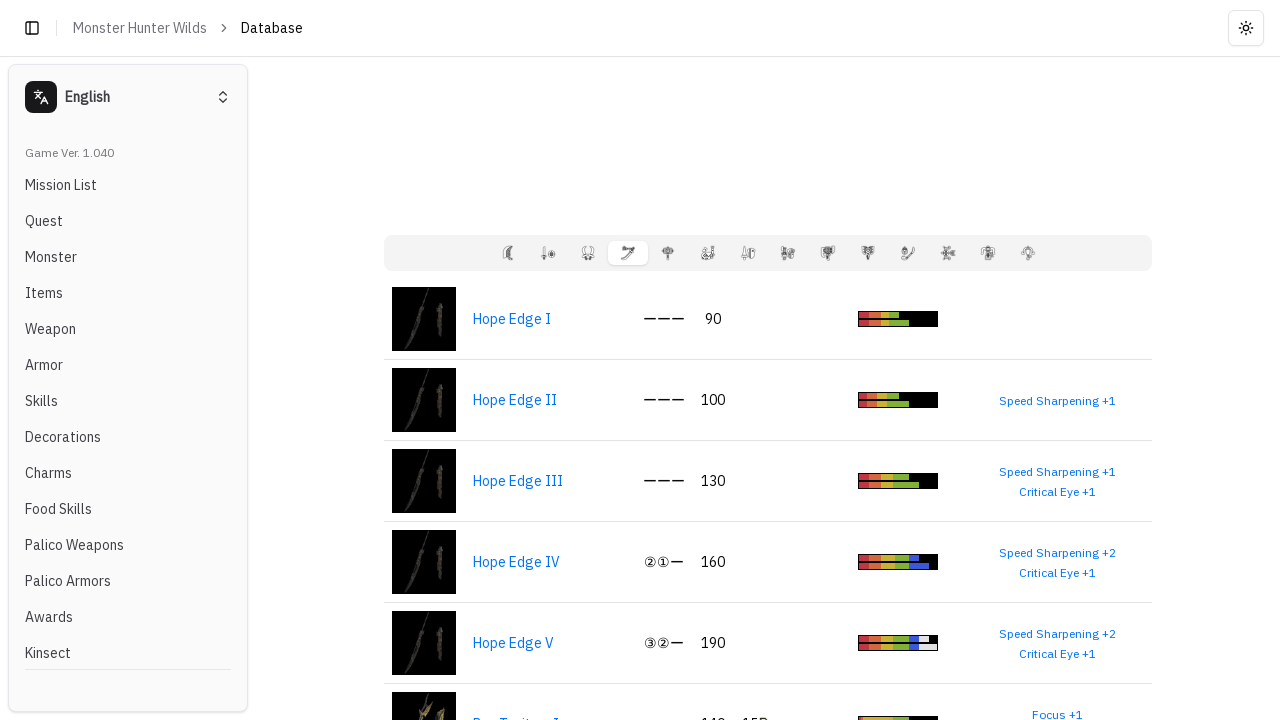

Waited for weapon details to load
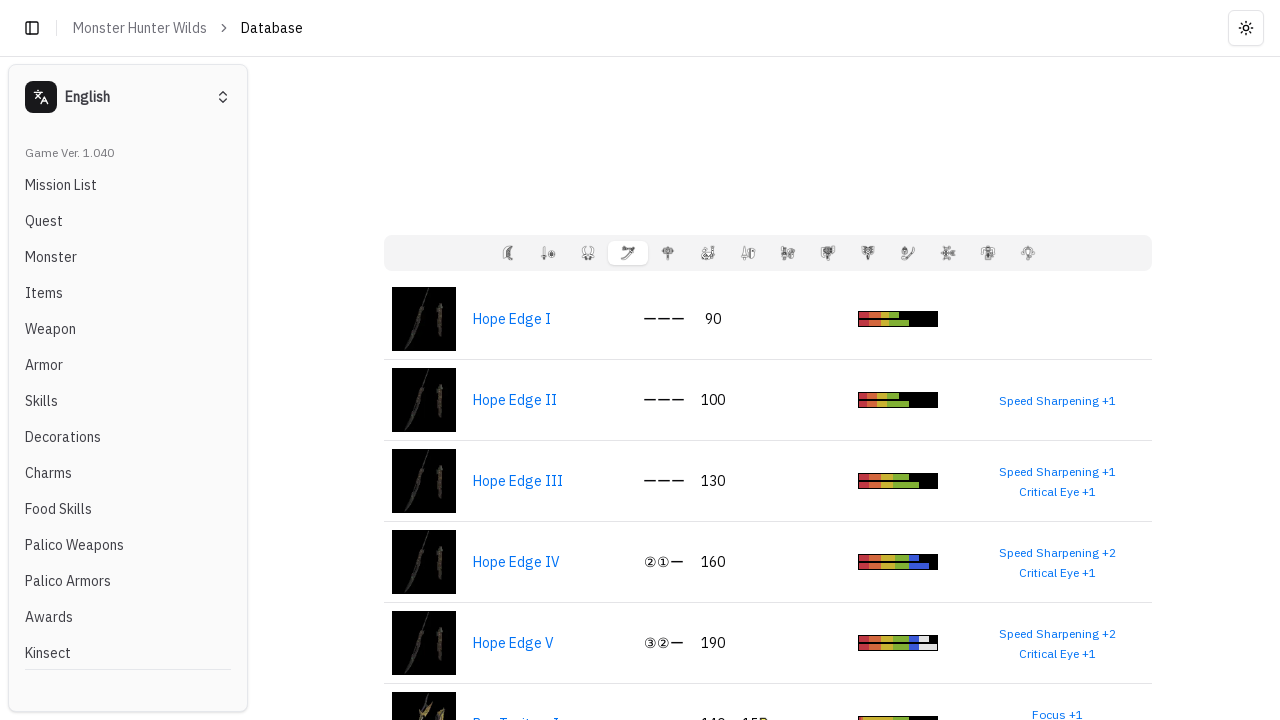

Clicked weapon type button to reveal details
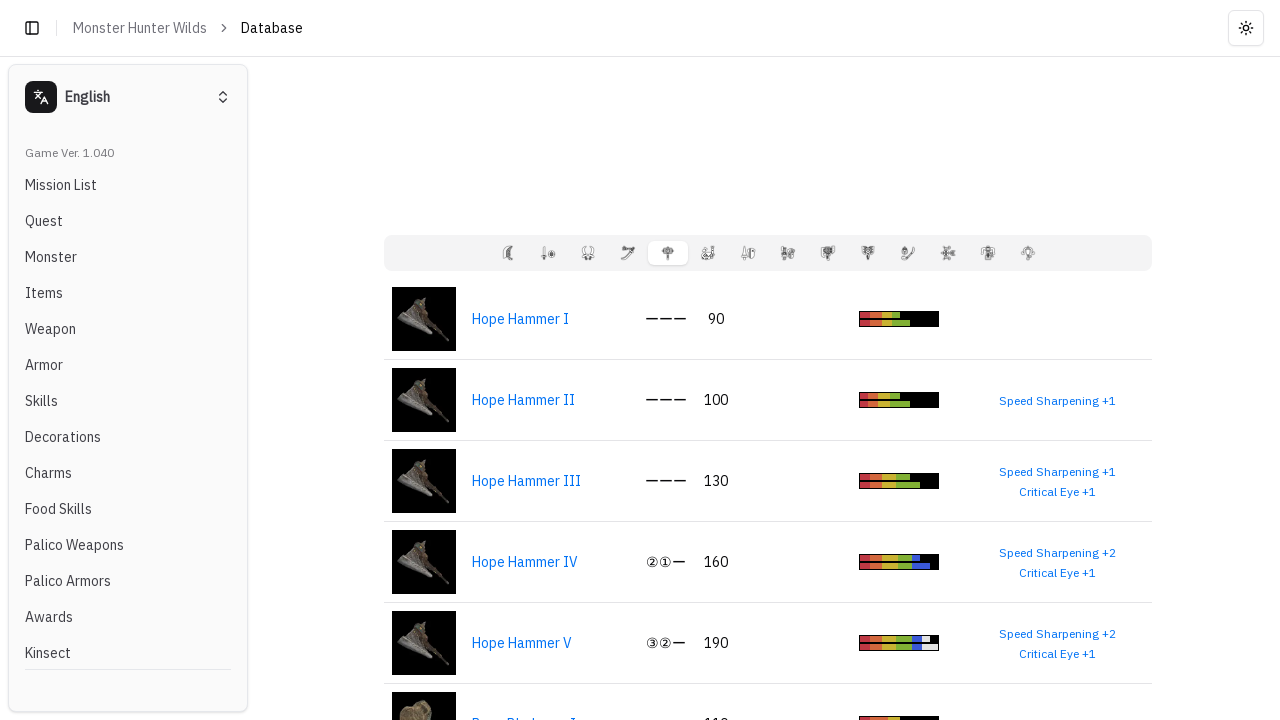

Waited for weapon details to load
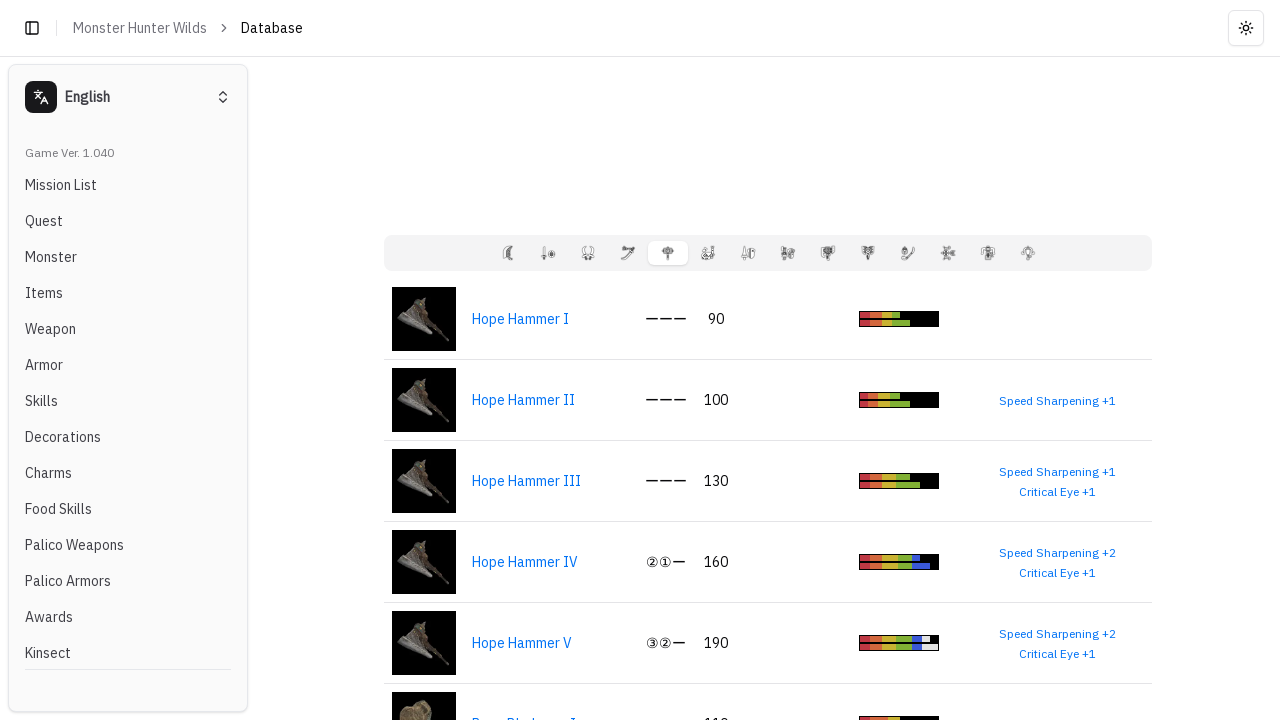

Clicked weapon type button to reveal details
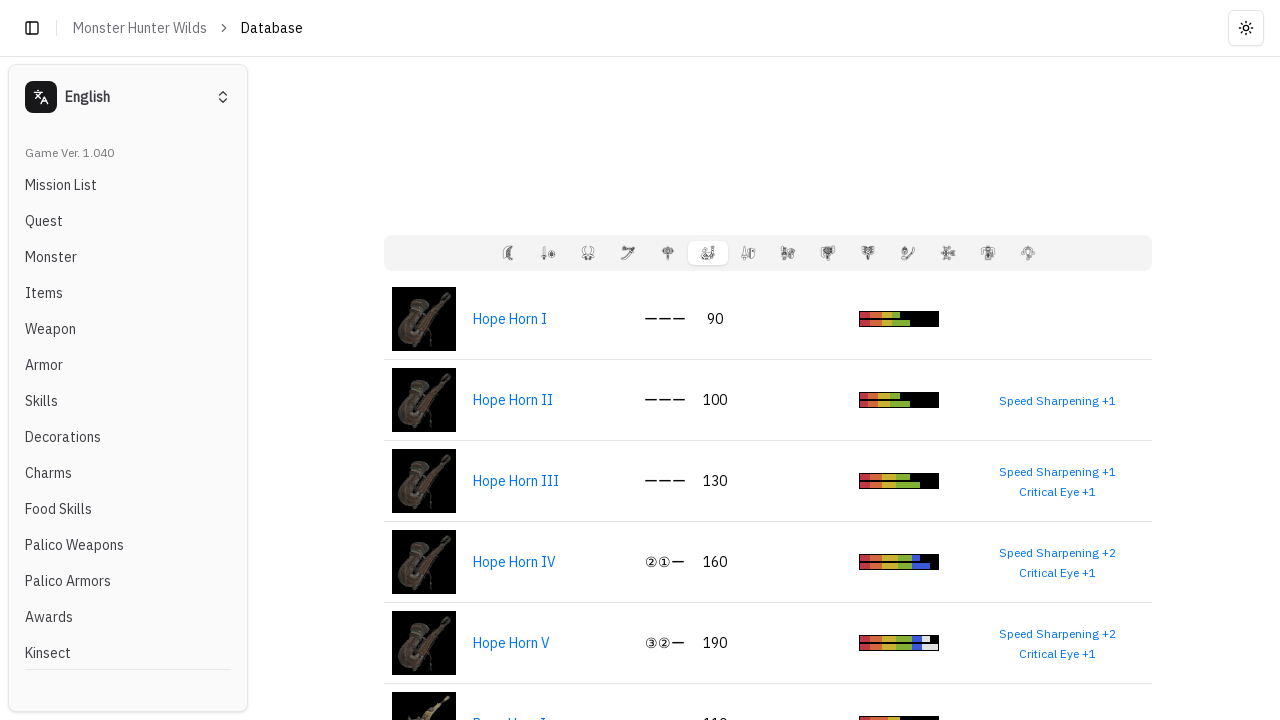

Waited for weapon details to load
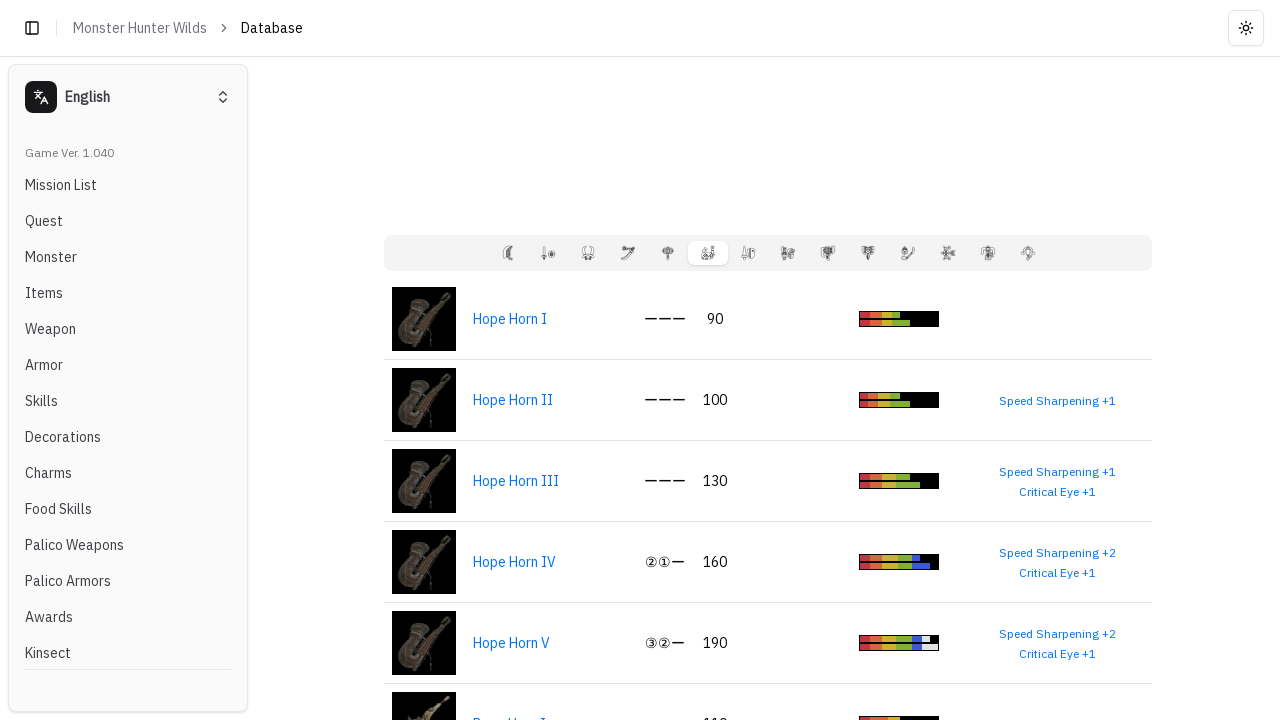

Clicked weapon type button to reveal details
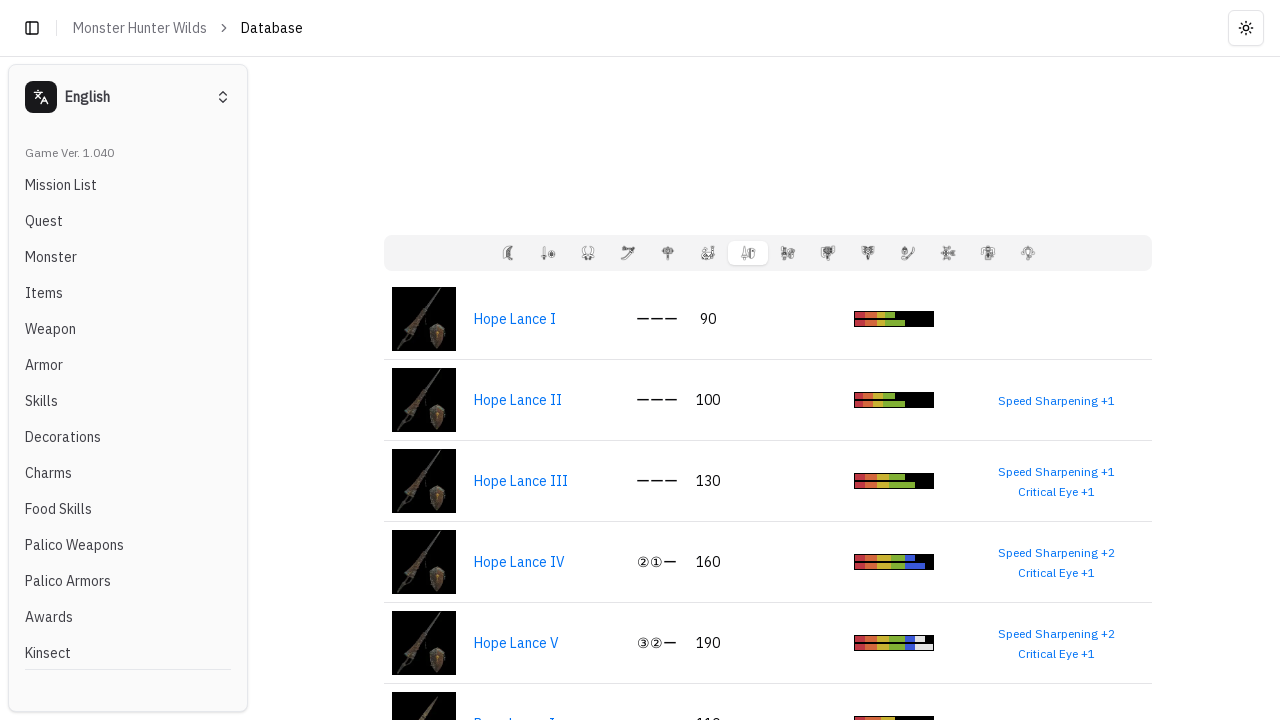

Waited for weapon details to load
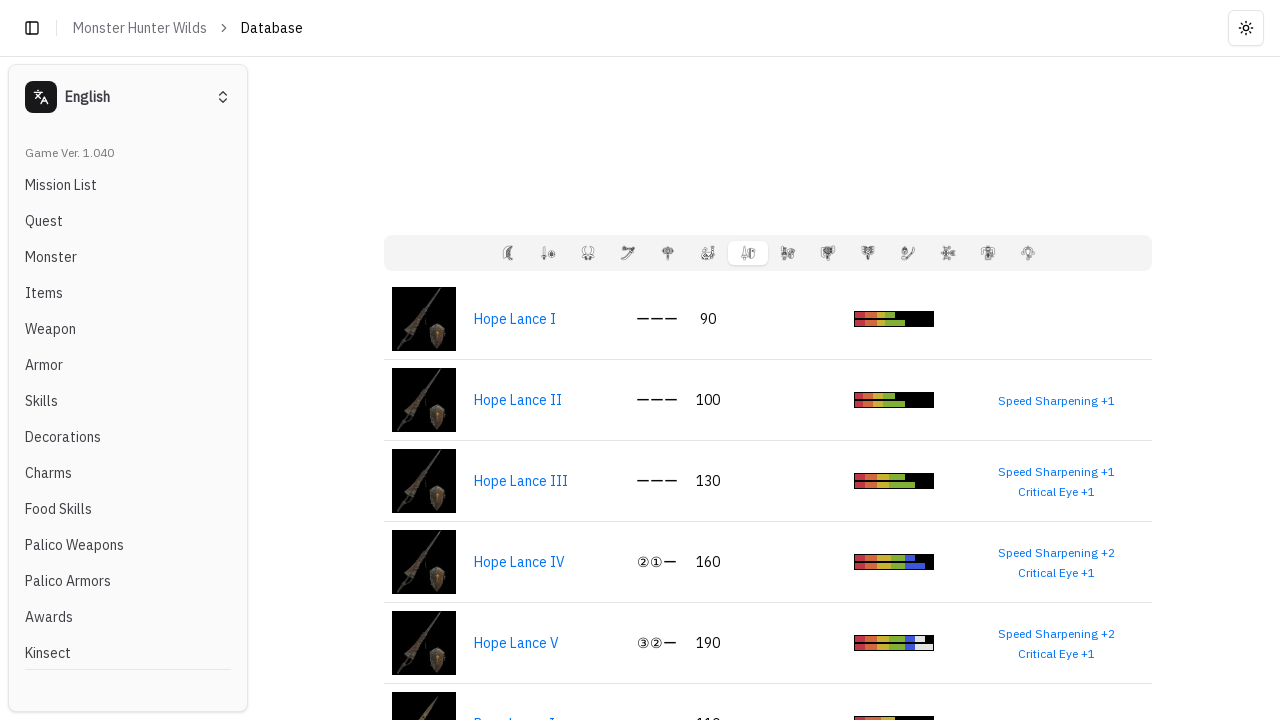

Clicked weapon type button to reveal details
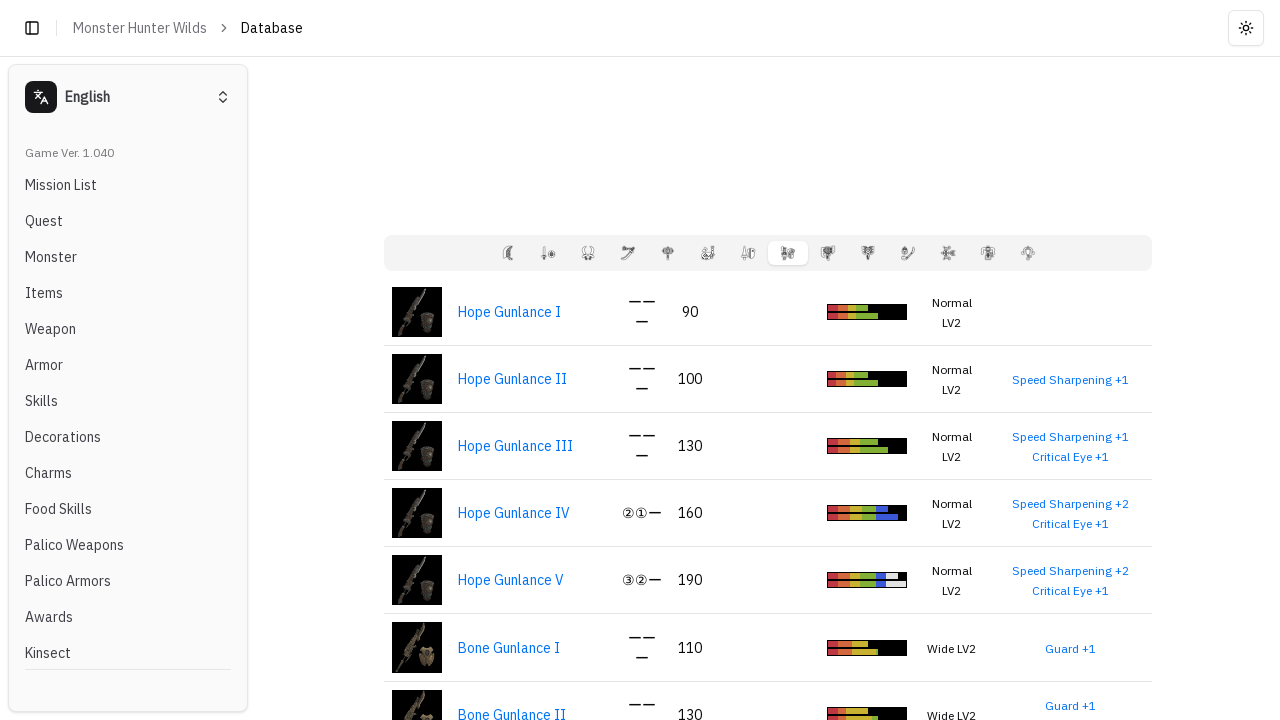

Waited for weapon details to load
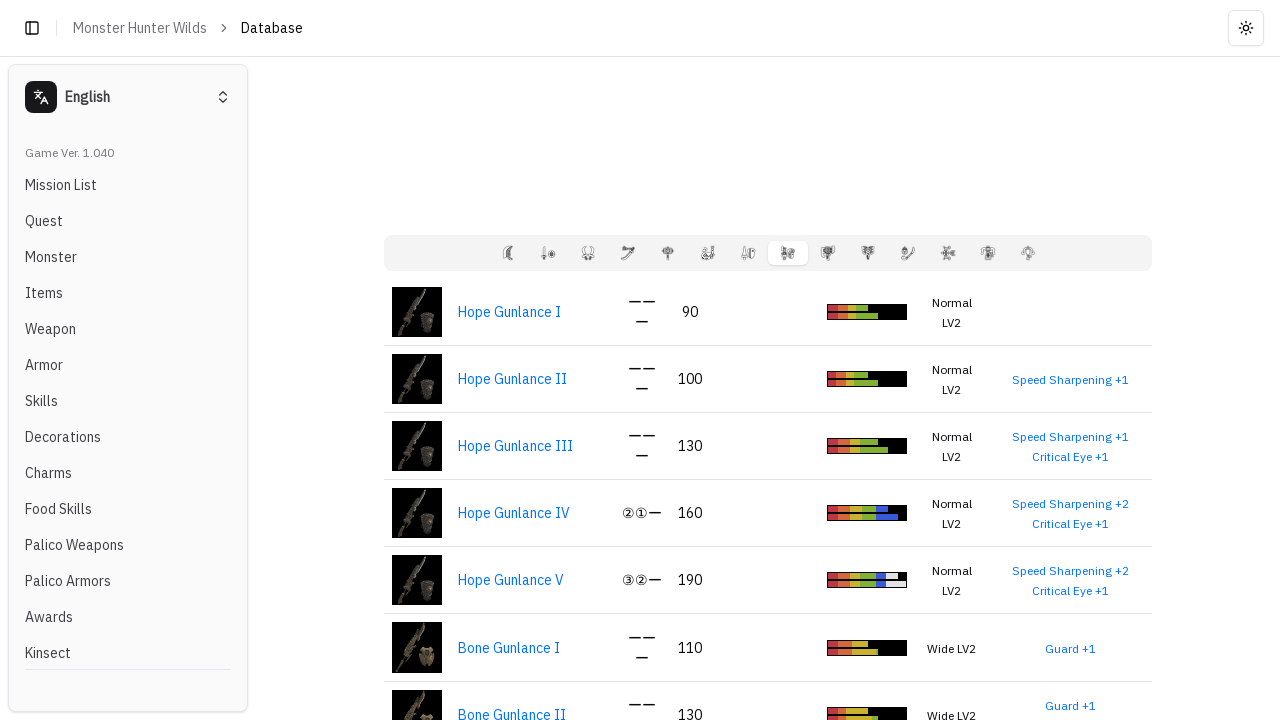

Clicked weapon type button to reveal details
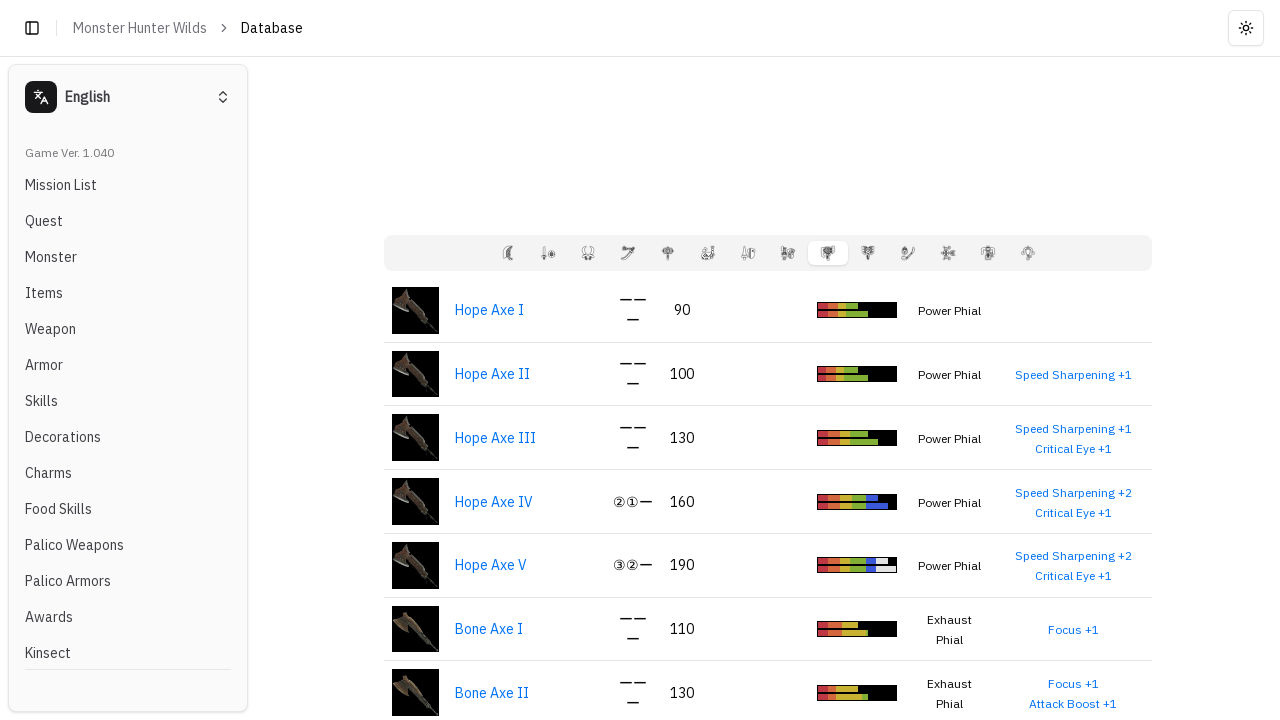

Waited for weapon details to load
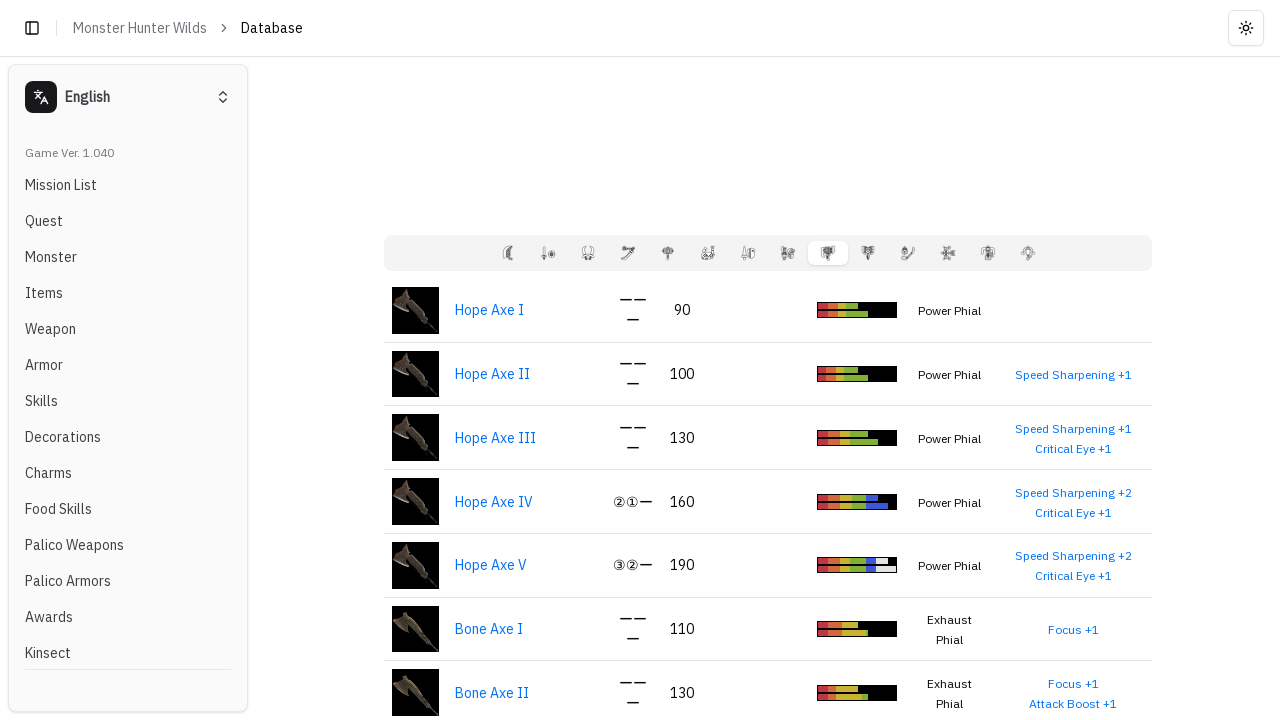

Clicked weapon type button to reveal details
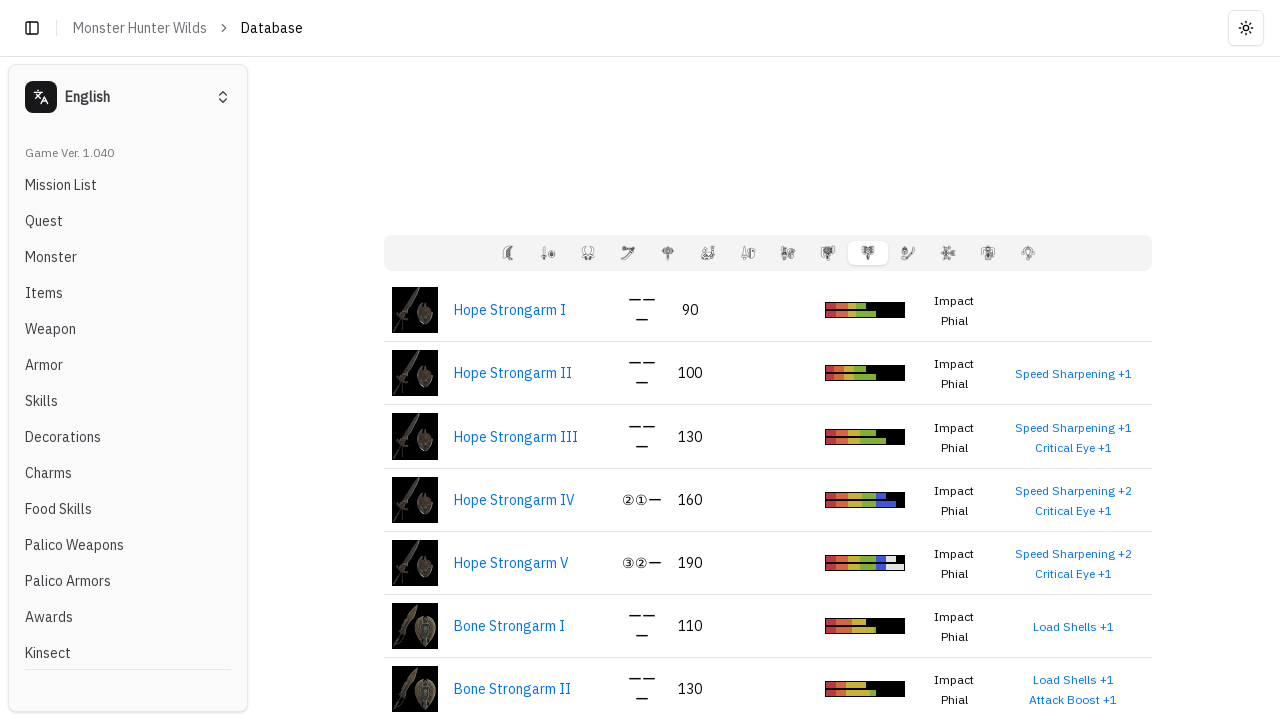

Waited for weapon details to load
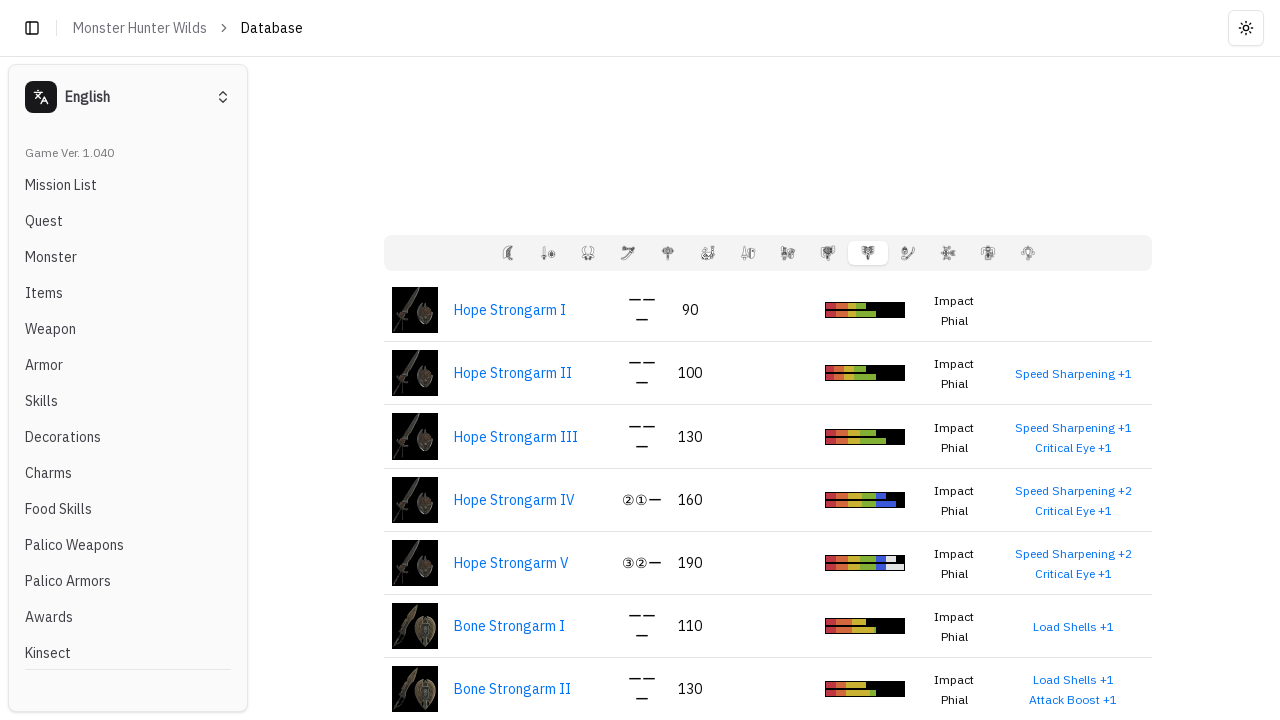

Clicked weapon type button to reveal details
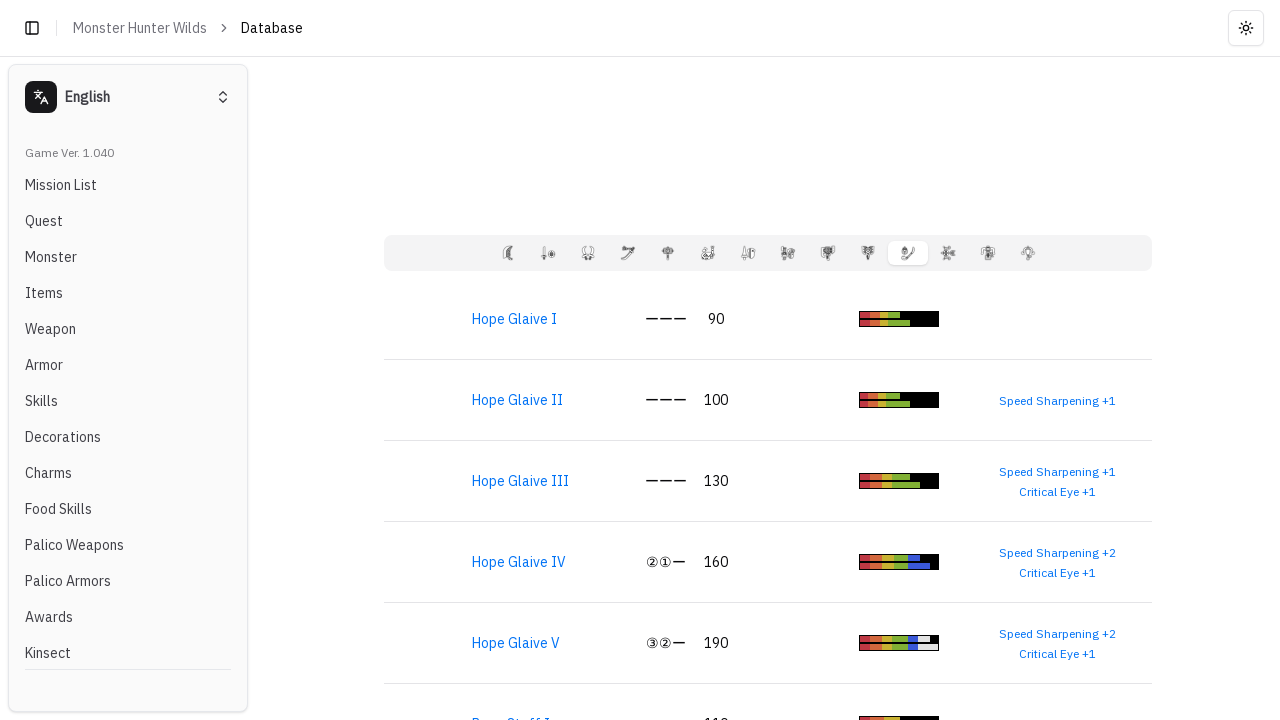

Waited for weapon details to load
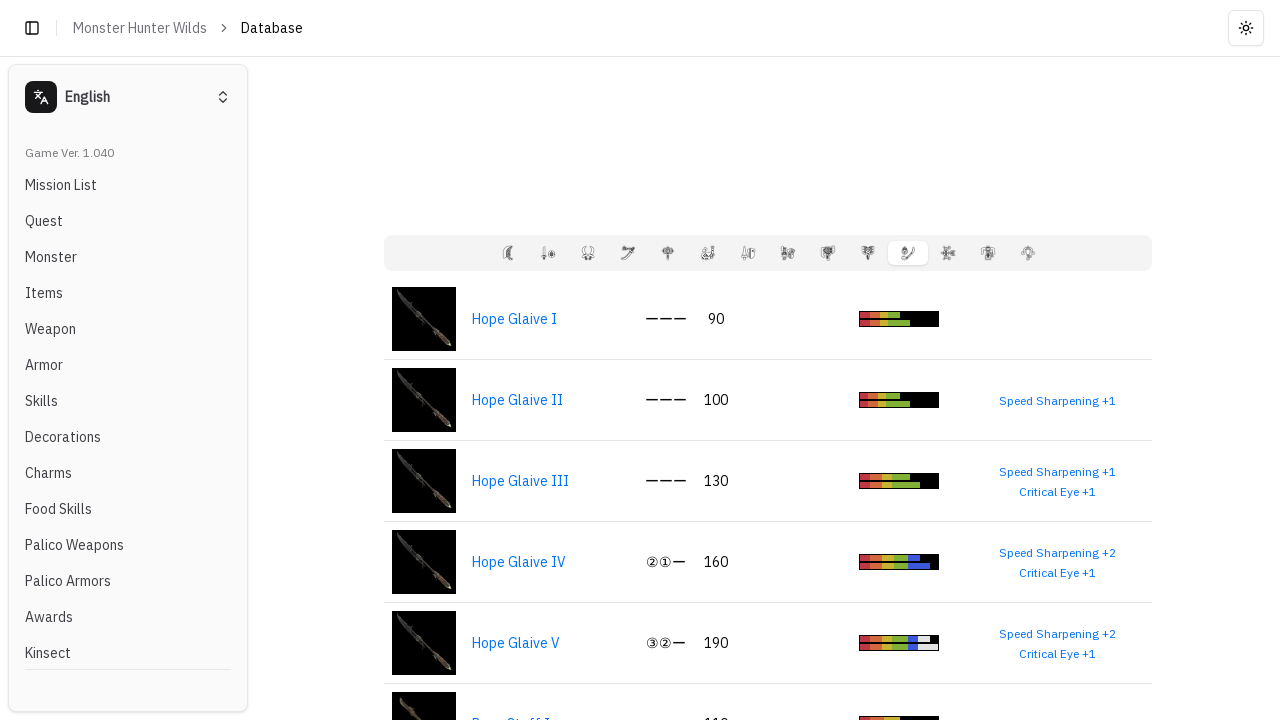

Clicked weapon type button to reveal details
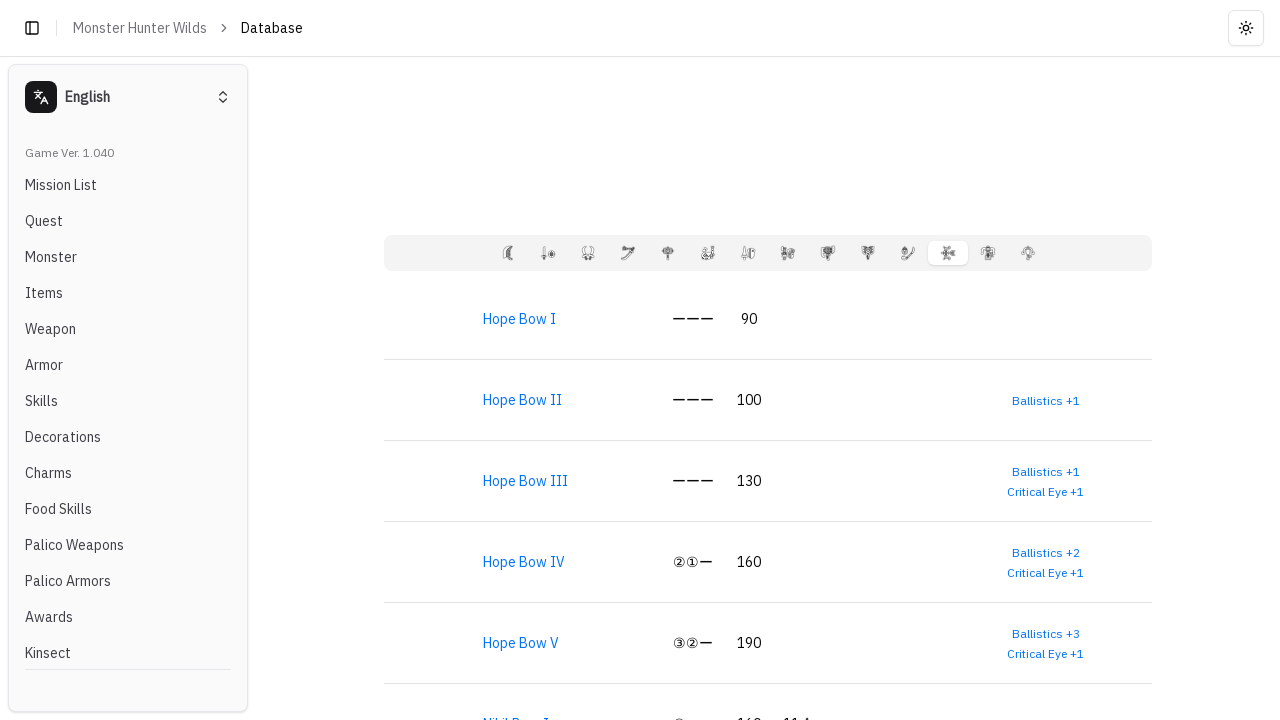

Waited for weapon details to load
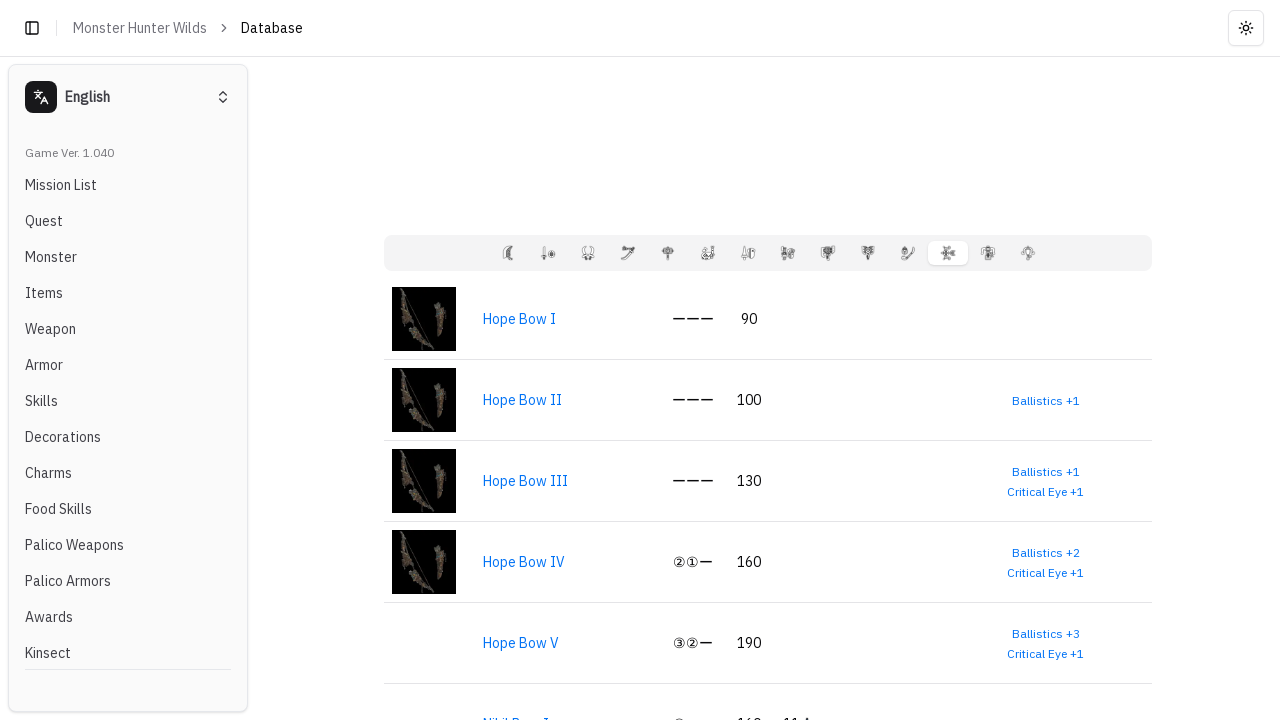

Clicked weapon type button to reveal details
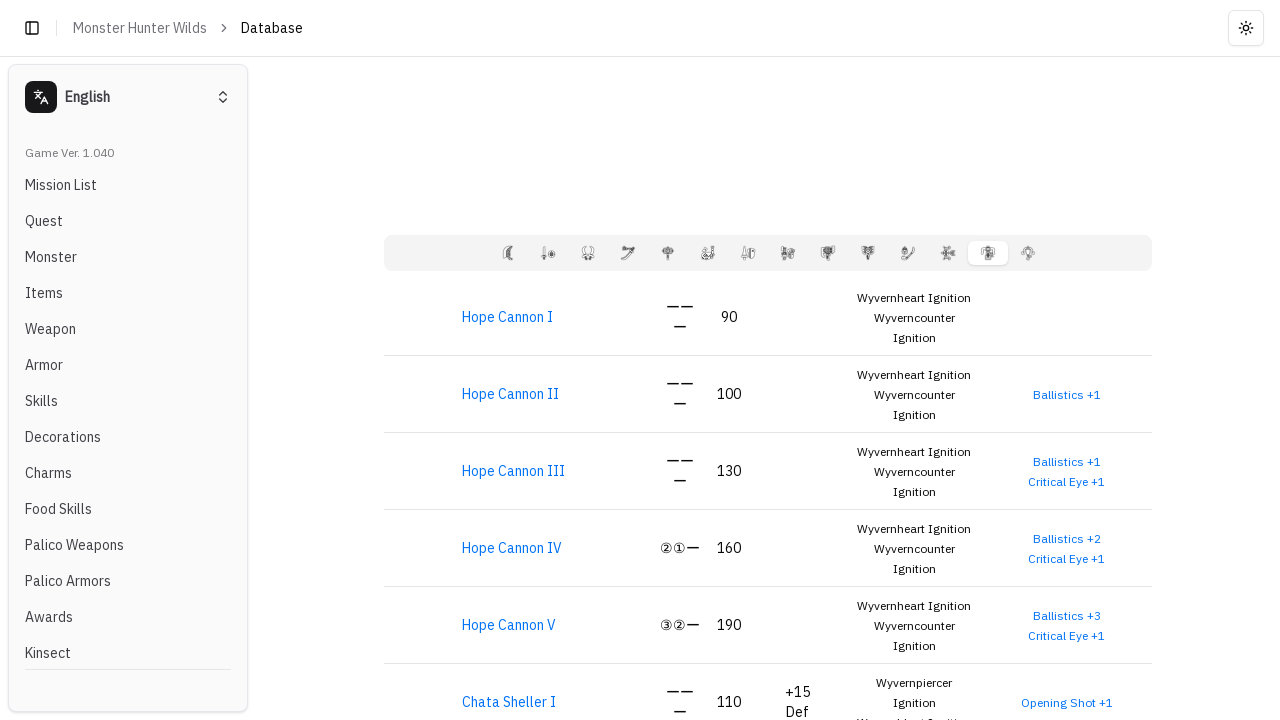

Waited for weapon details to load
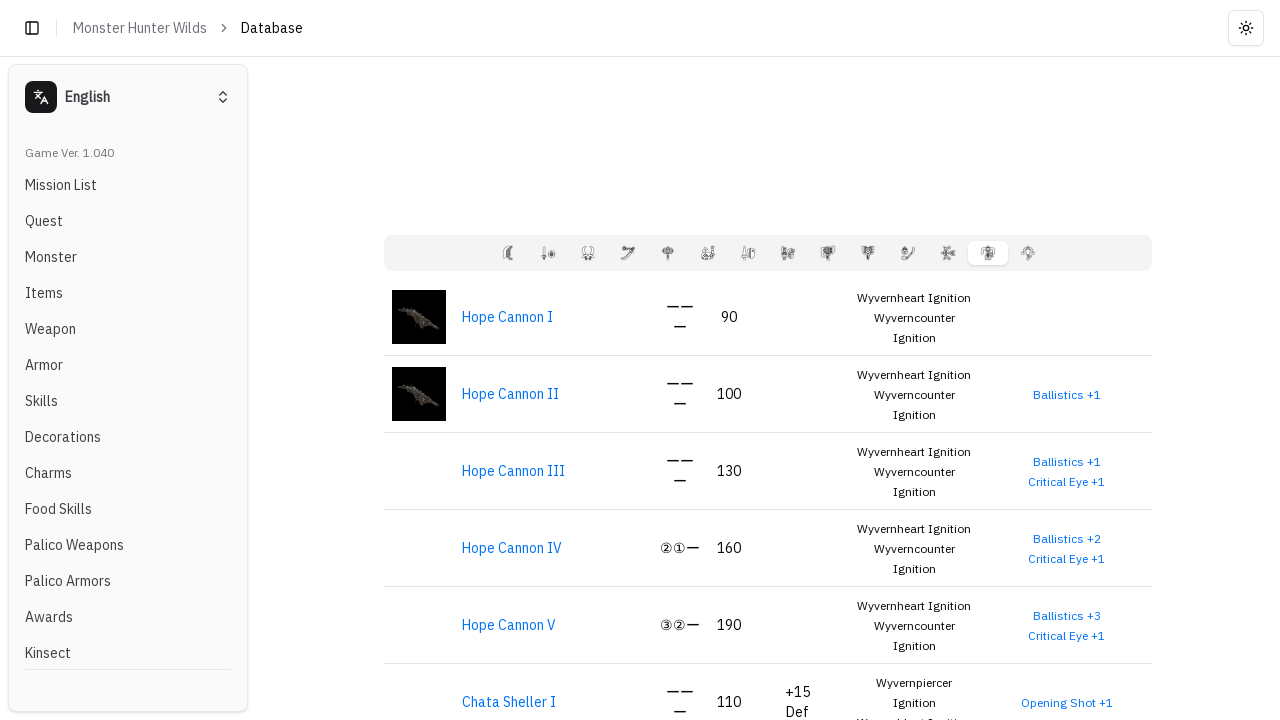

Clicked weapon type button to reveal details
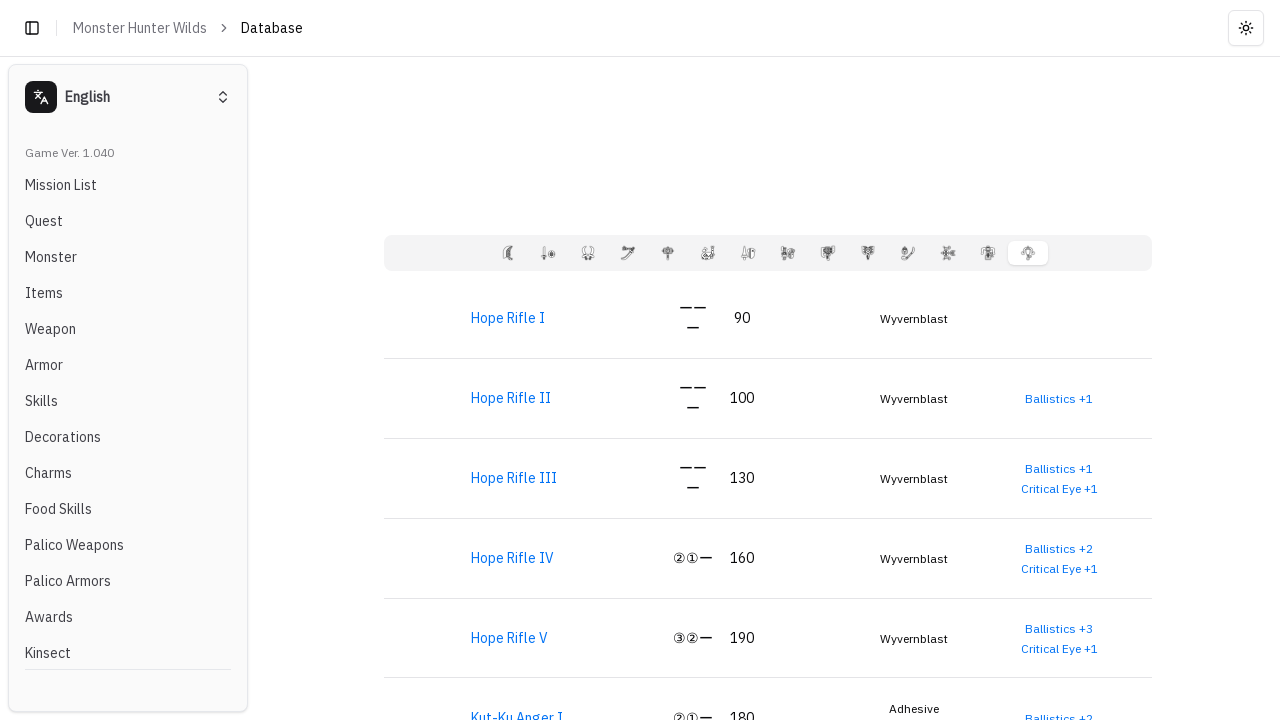

Waited for weapon details to load
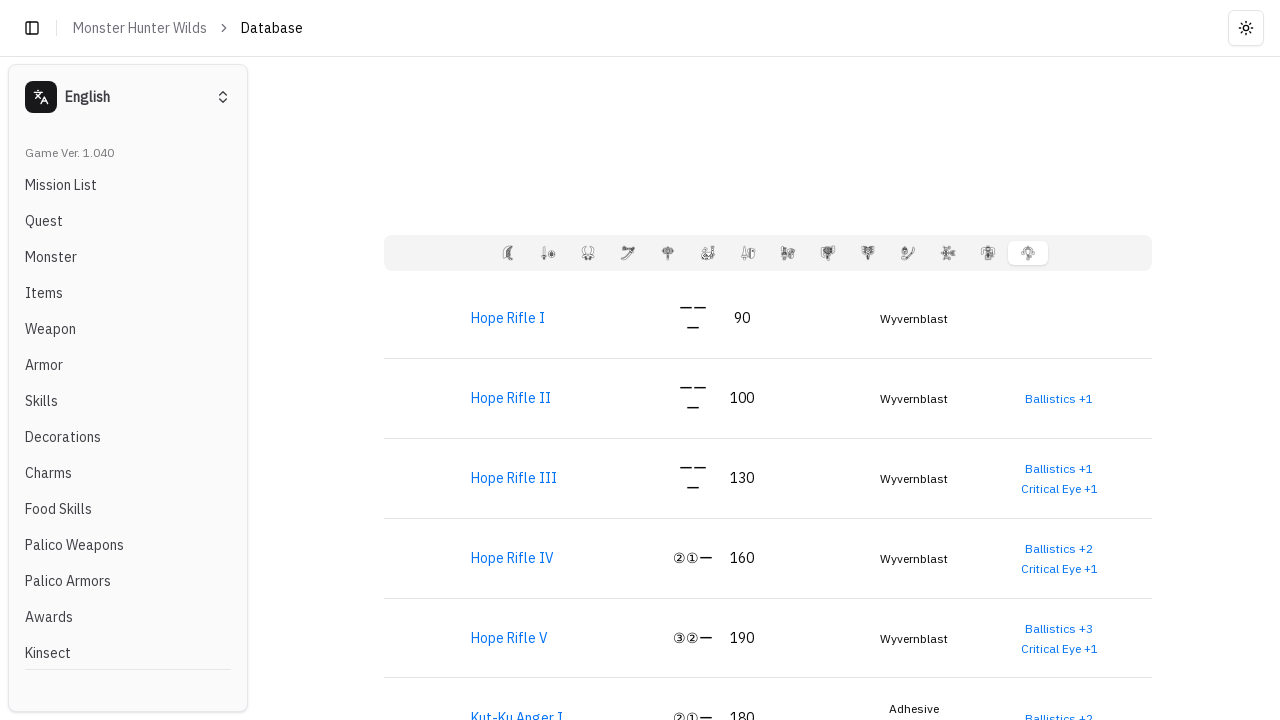

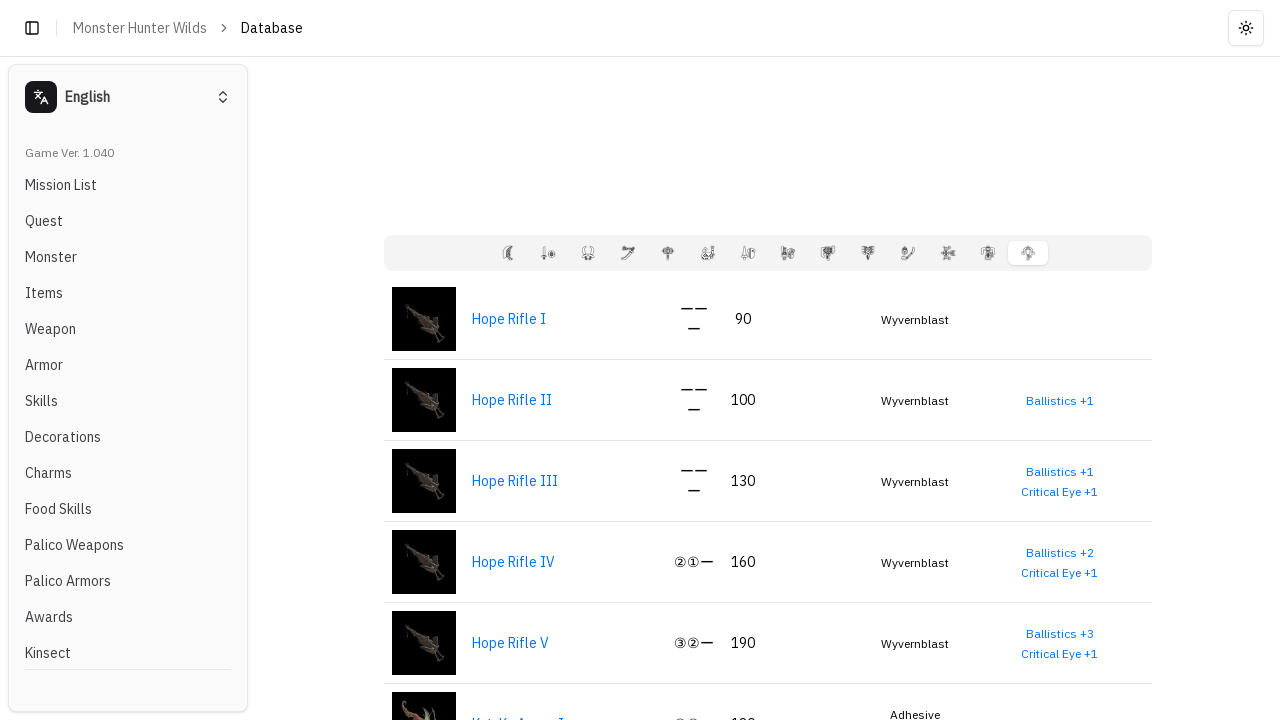